Waits for a specific price to appear, clicks a booking button, solves a mathematical problem, and submits the answer

Starting URL: http://suninjuly.github.io/explicit_wait2.html

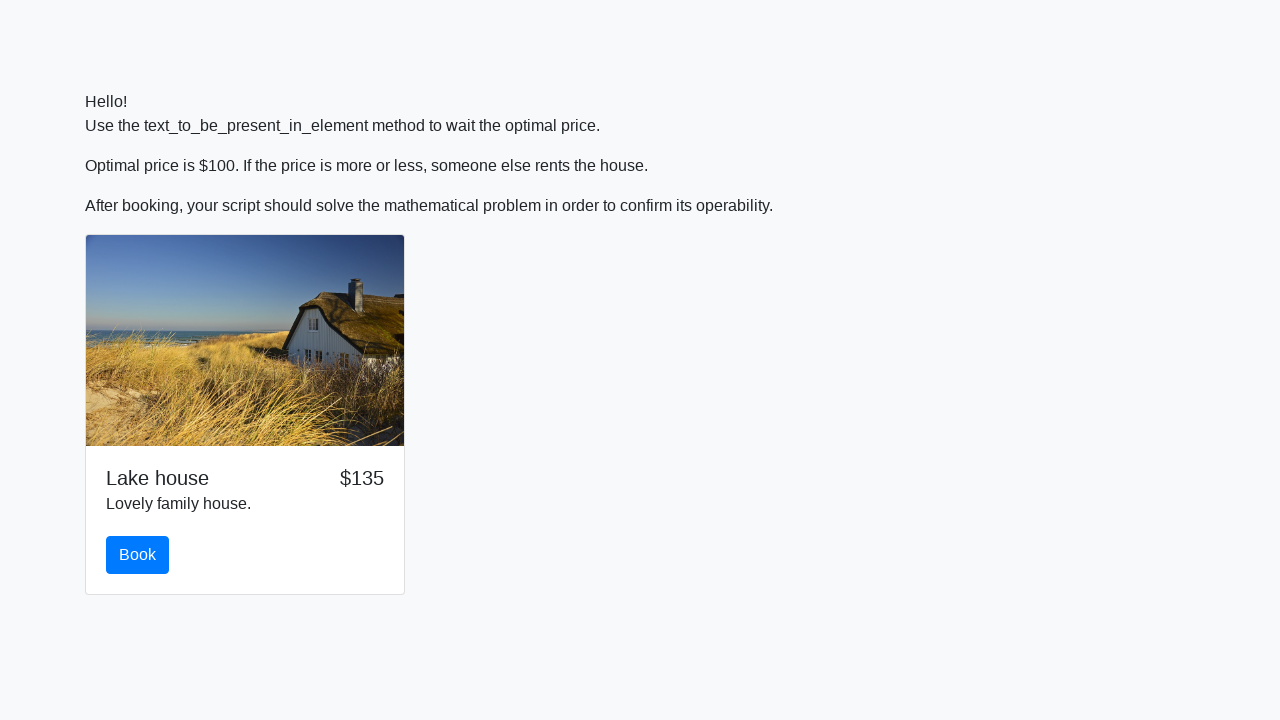

Waited for price to display as $100
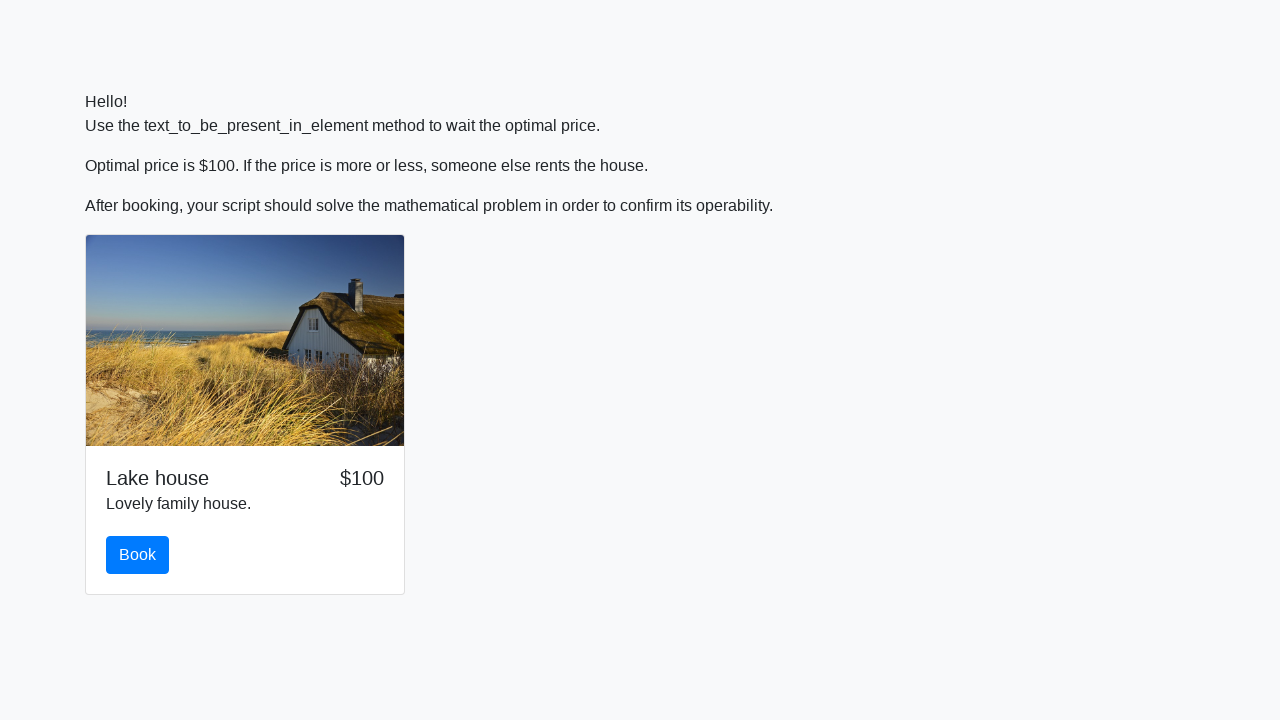

Clicked the book button at (138, 555) on #book
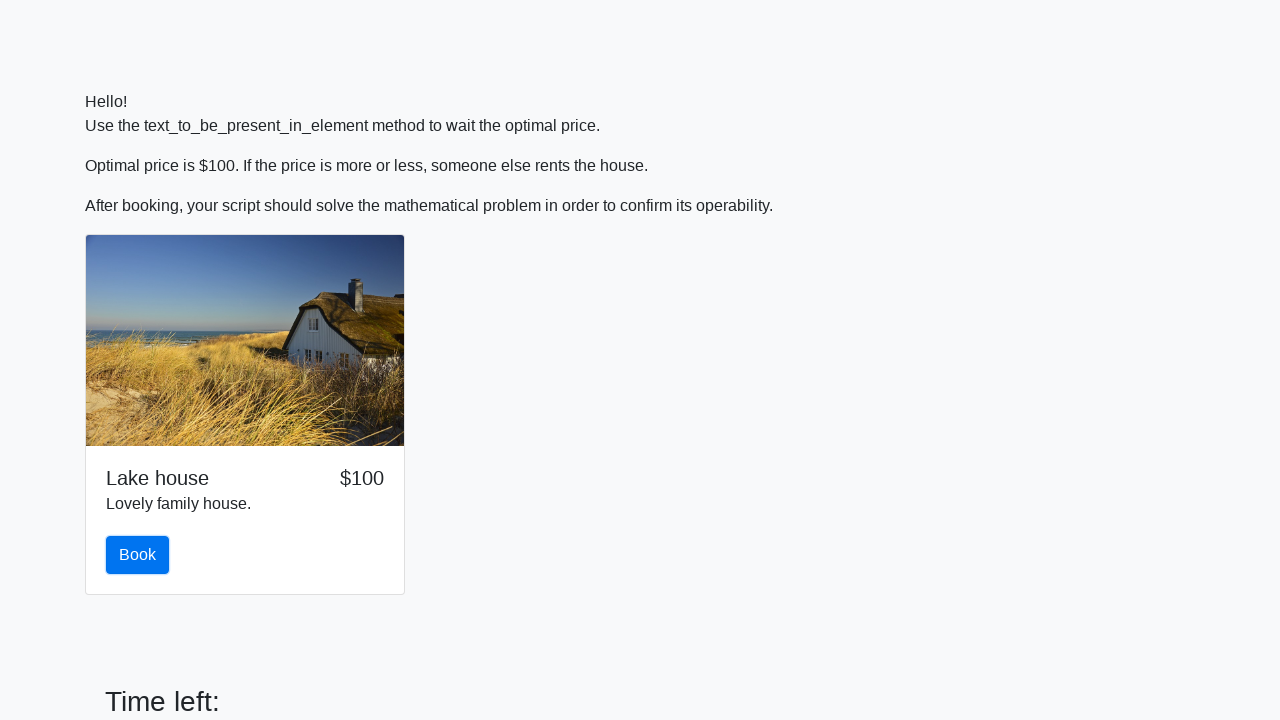

Retrieved magic value for calculation: 984
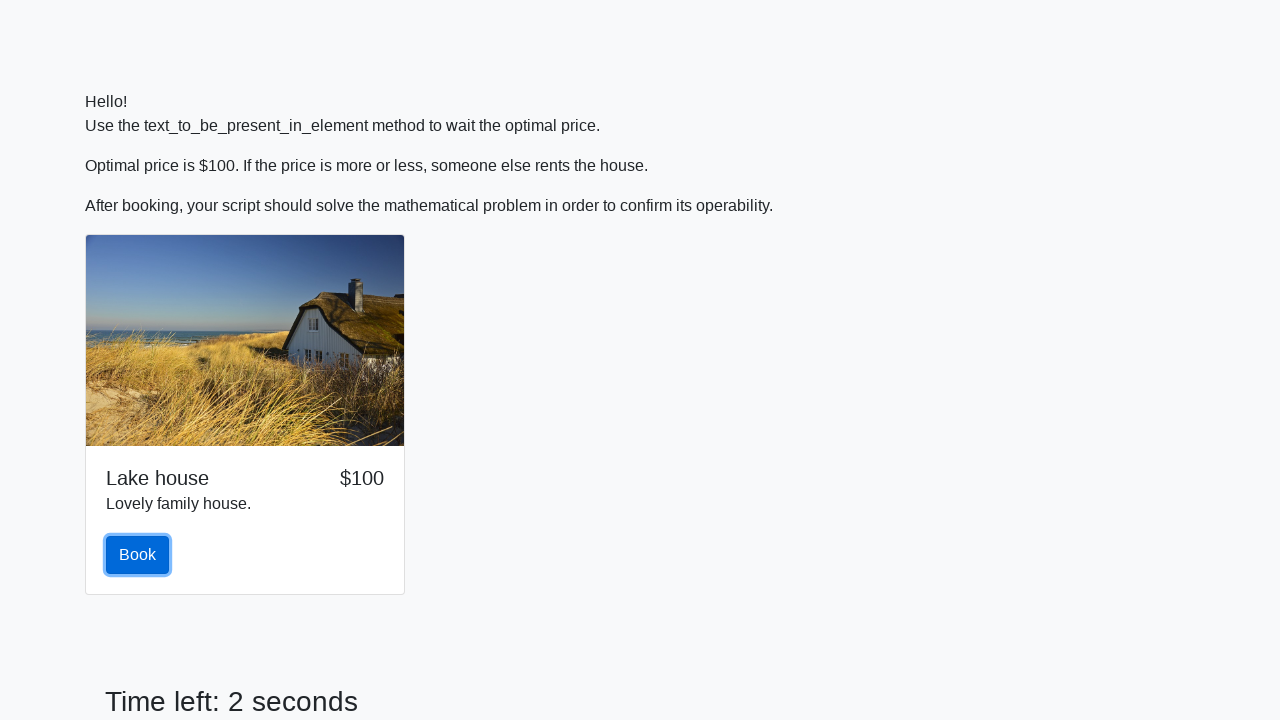

Calculated mathematical answer: 2.0228048860708125
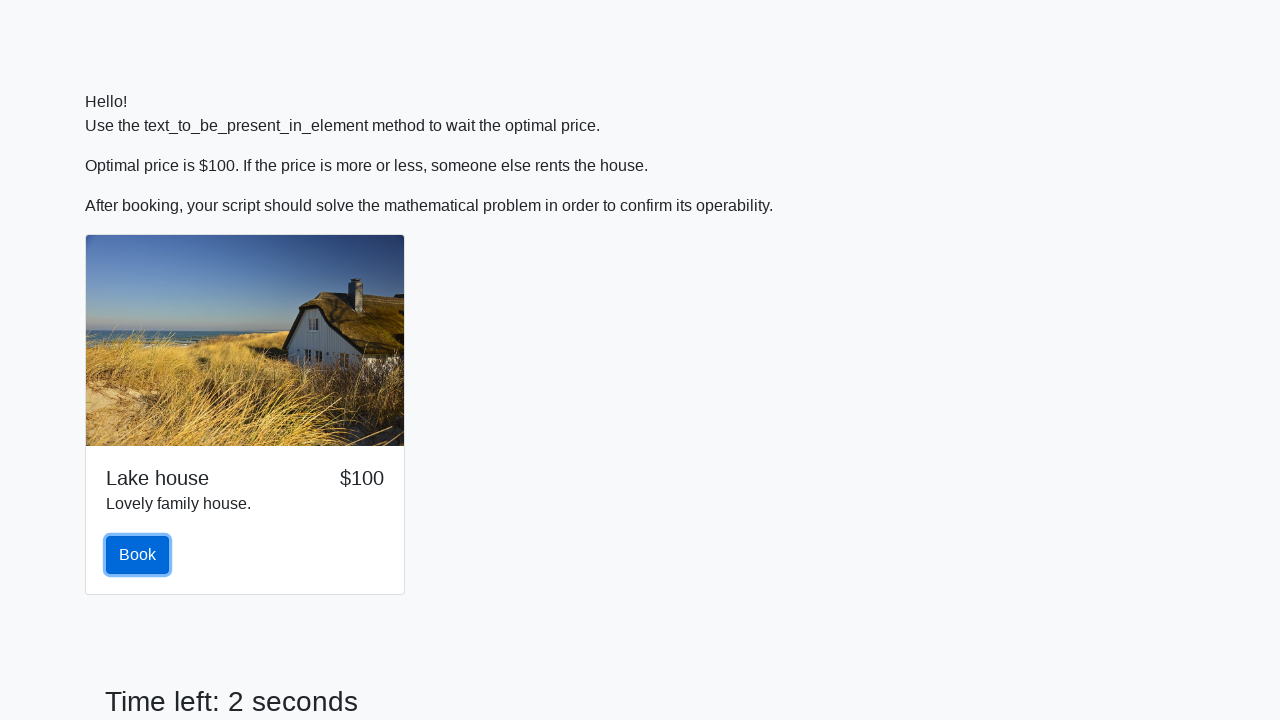

Filled answer field with calculated value on #answer
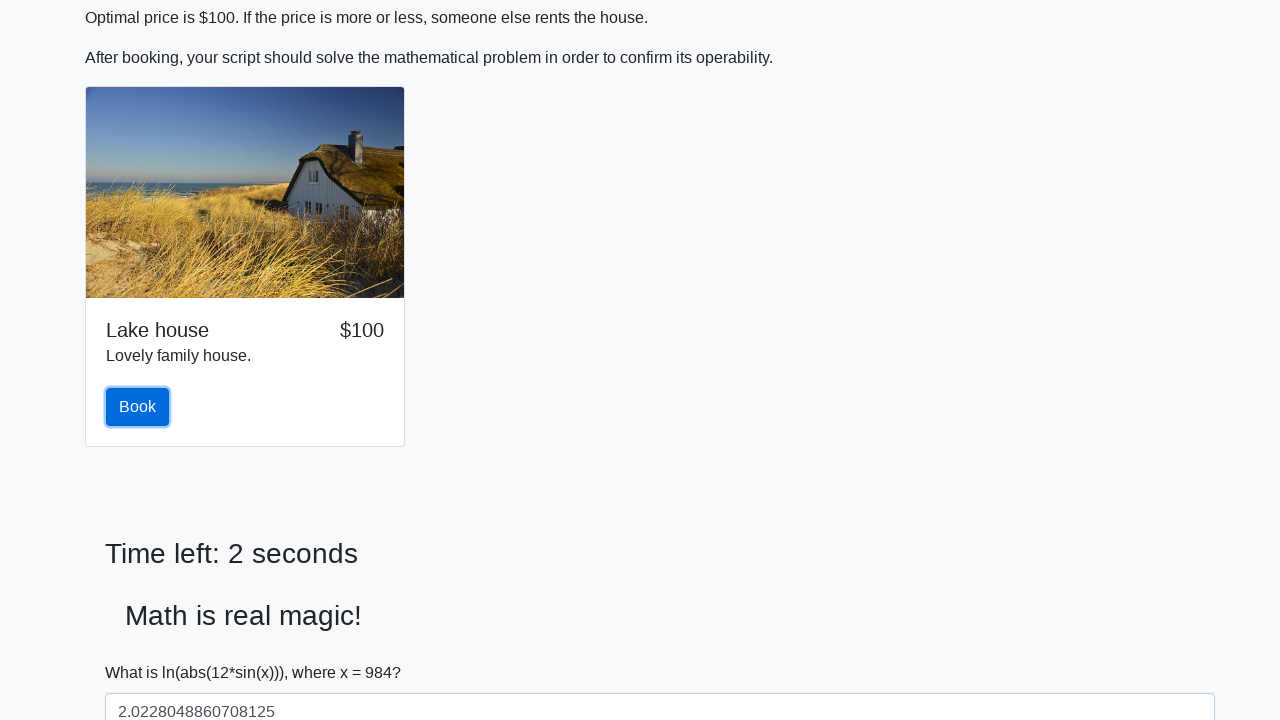

Clicked solve button to submit answer at (143, 651) on #solve
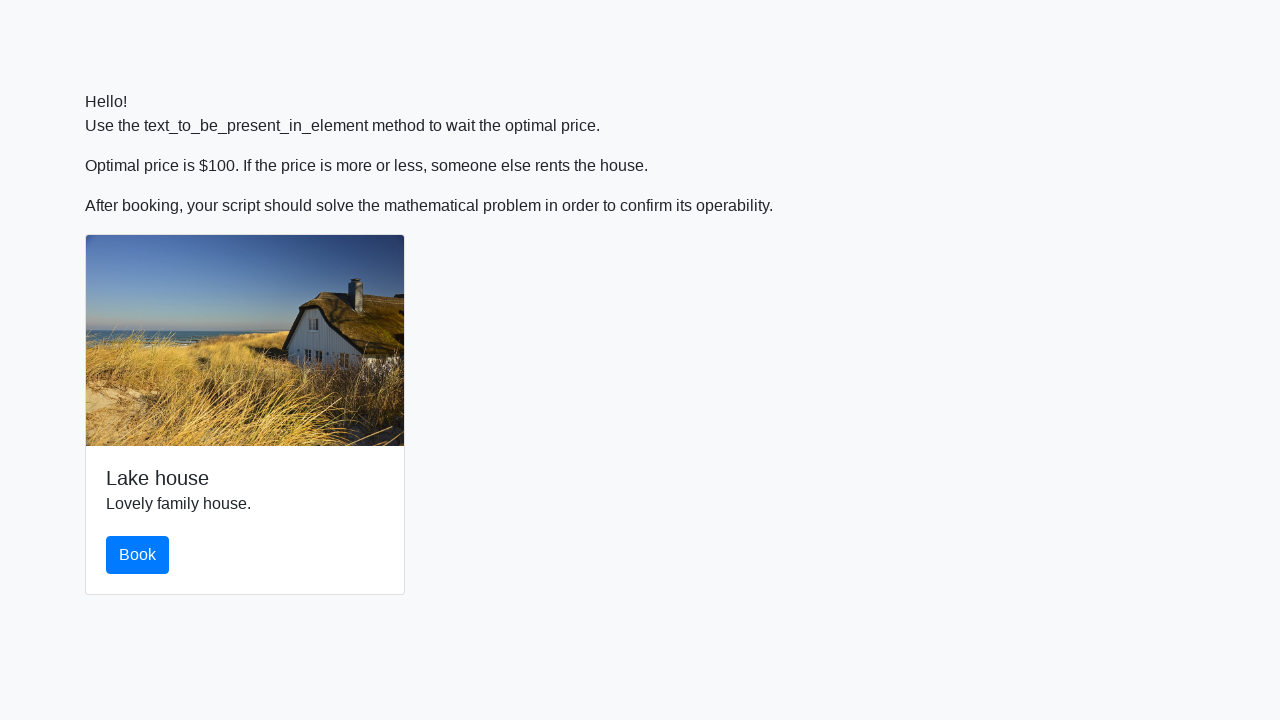

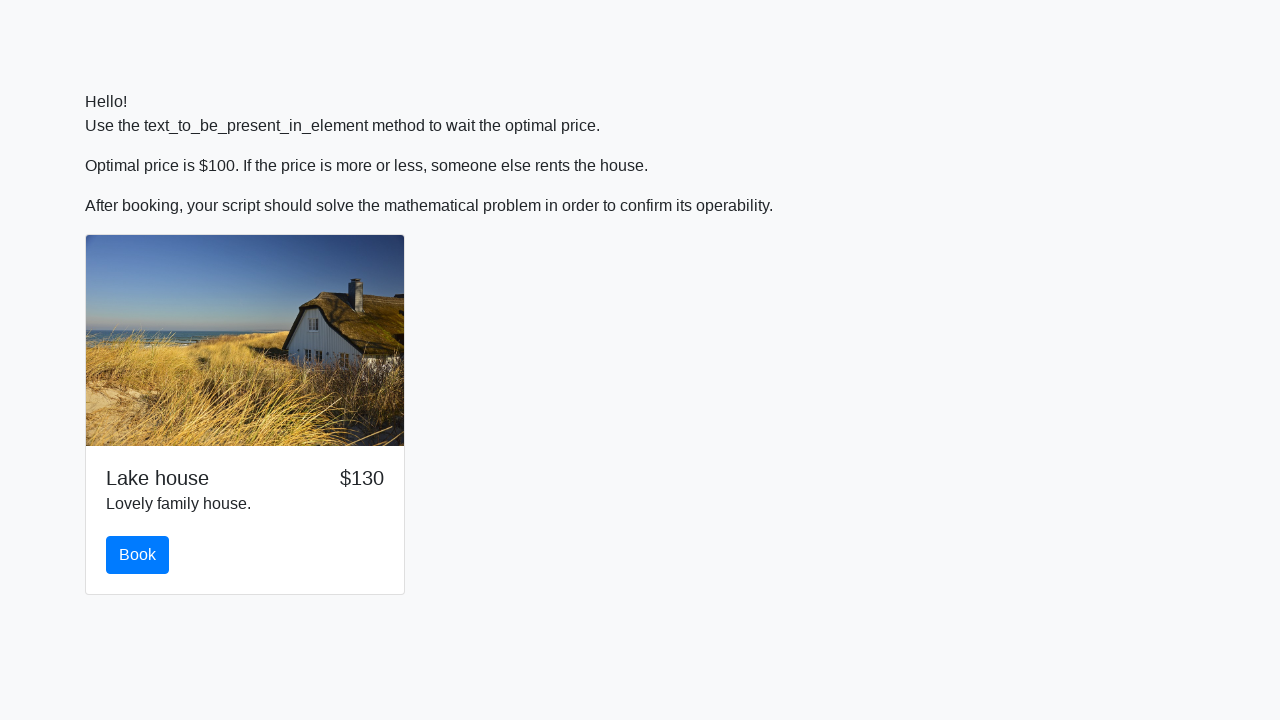